Tests that Clear completed button is hidden when there are no completed items

Starting URL: https://demo.playwright.dev/todomvc

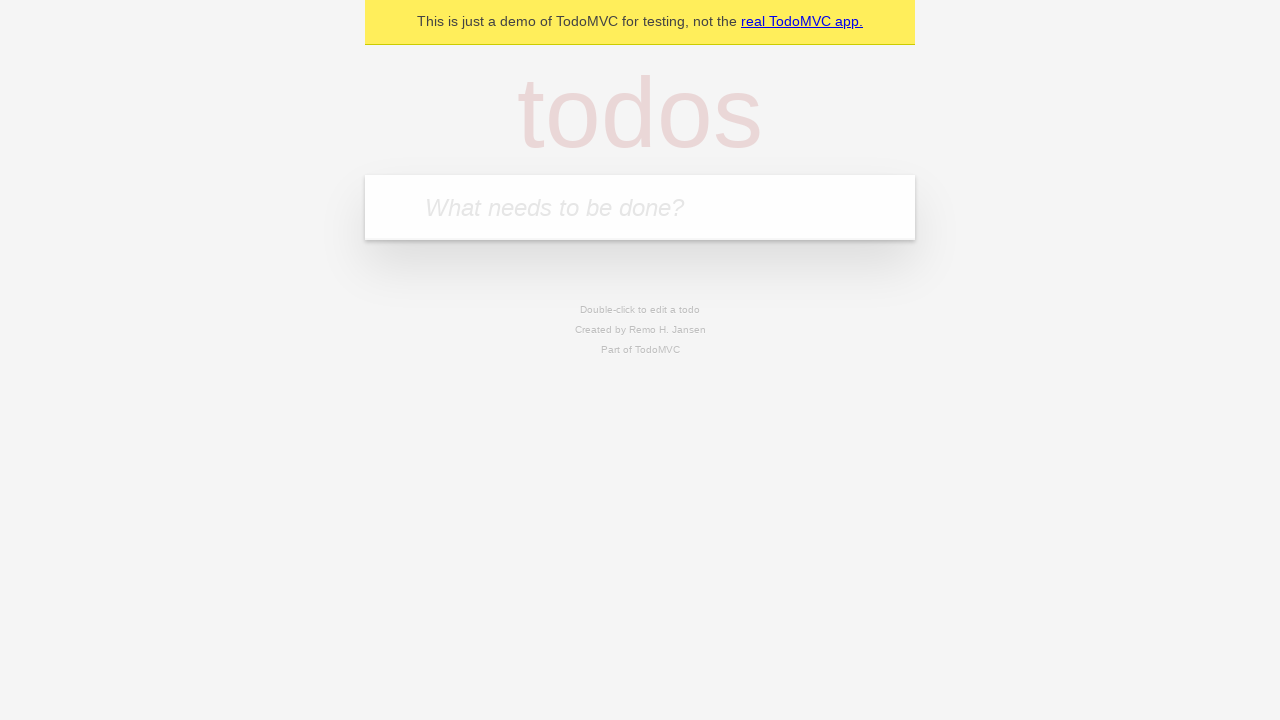

Filled todo input with 'buy some cheese' on internal:attr=[placeholder="What needs to be done?"i]
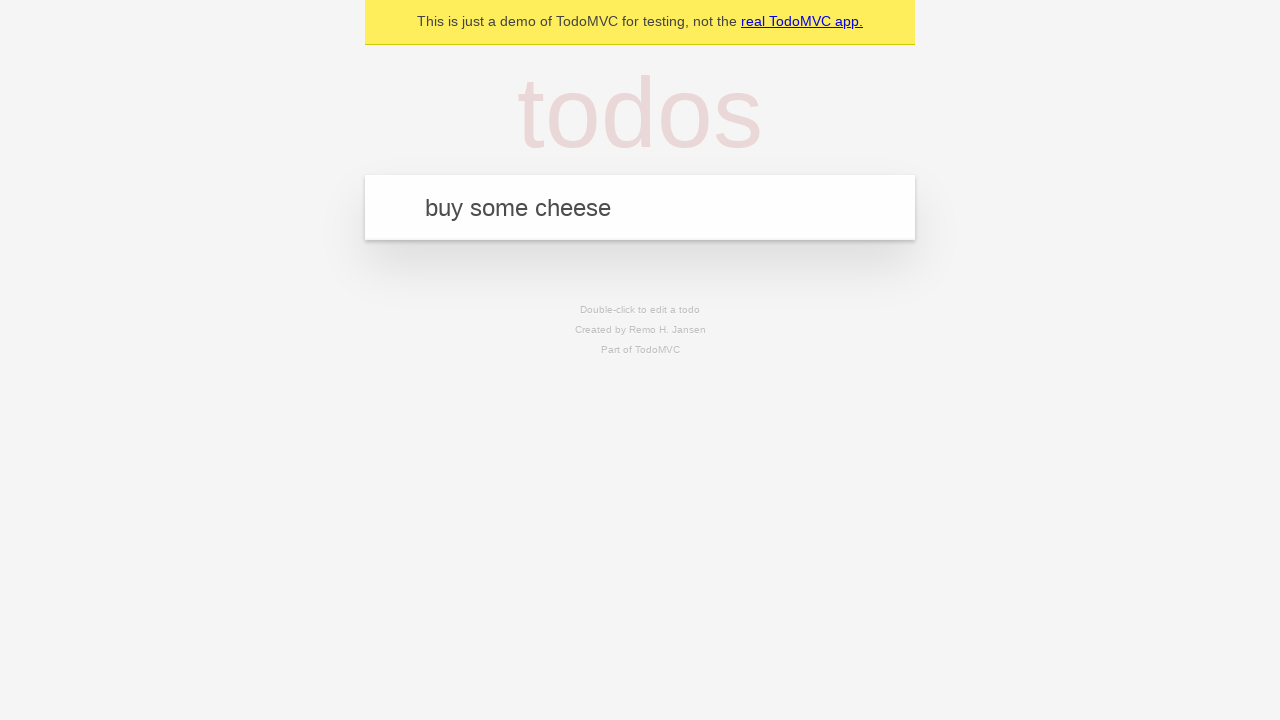

Pressed Enter to add todo 'buy some cheese' on internal:attr=[placeholder="What needs to be done?"i]
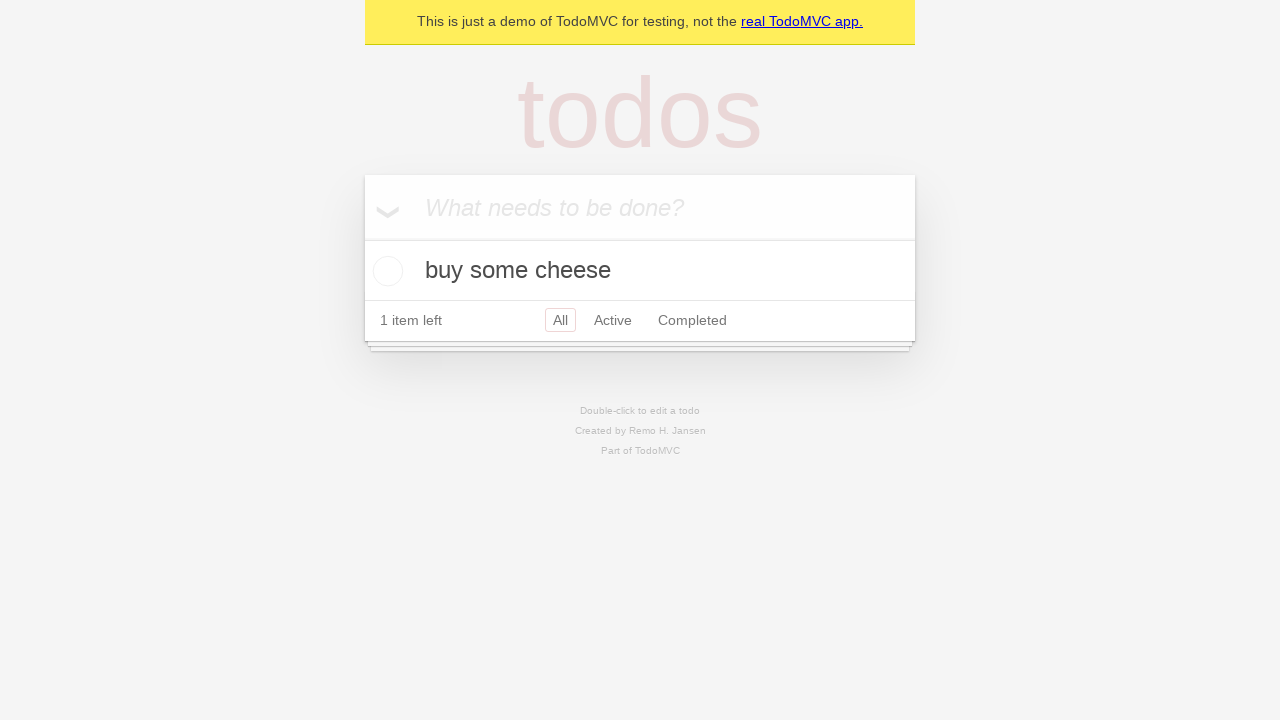

Filled todo input with 'feed the cat' on internal:attr=[placeholder="What needs to be done?"i]
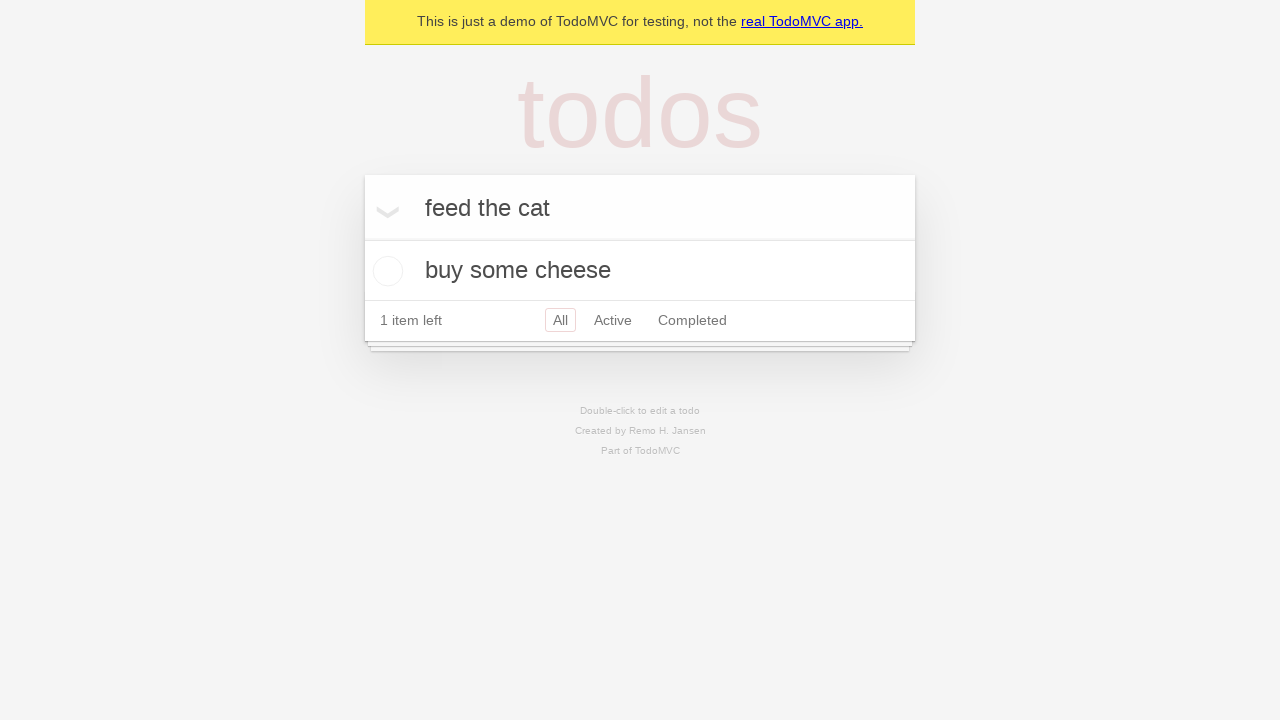

Pressed Enter to add todo 'feed the cat' on internal:attr=[placeholder="What needs to be done?"i]
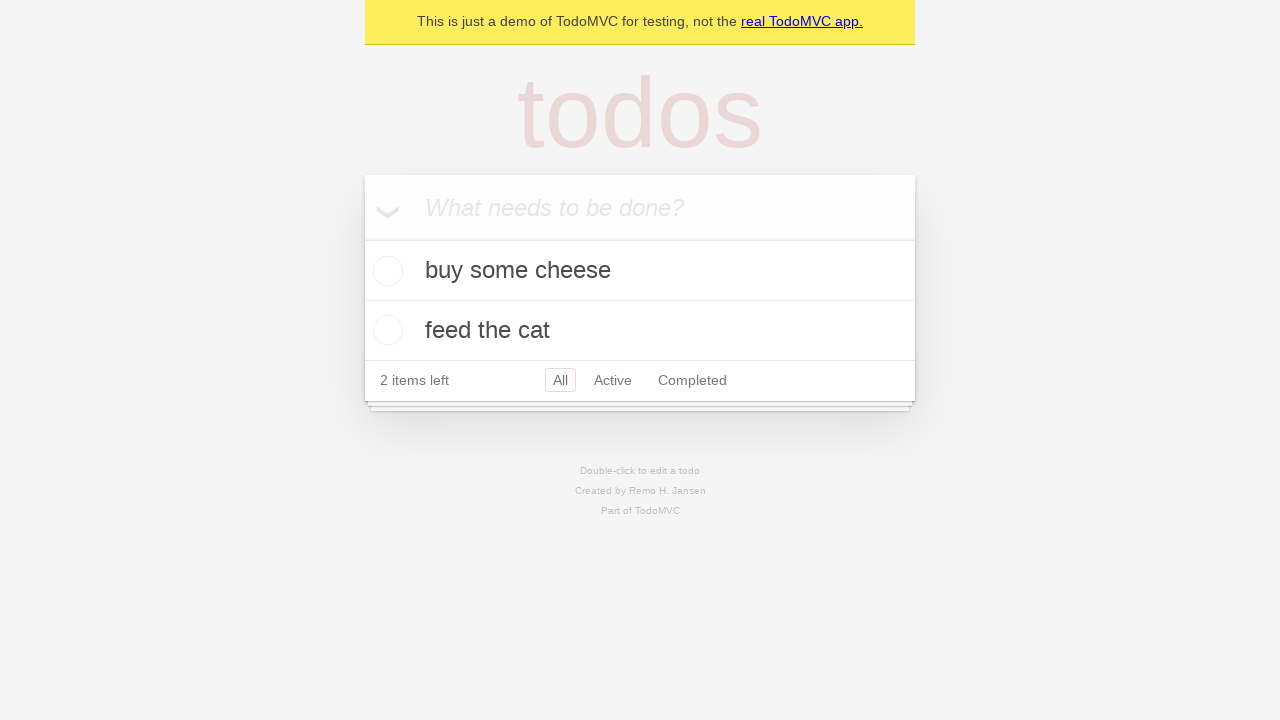

Filled todo input with 'book a doctors appointment' on internal:attr=[placeholder="What needs to be done?"i]
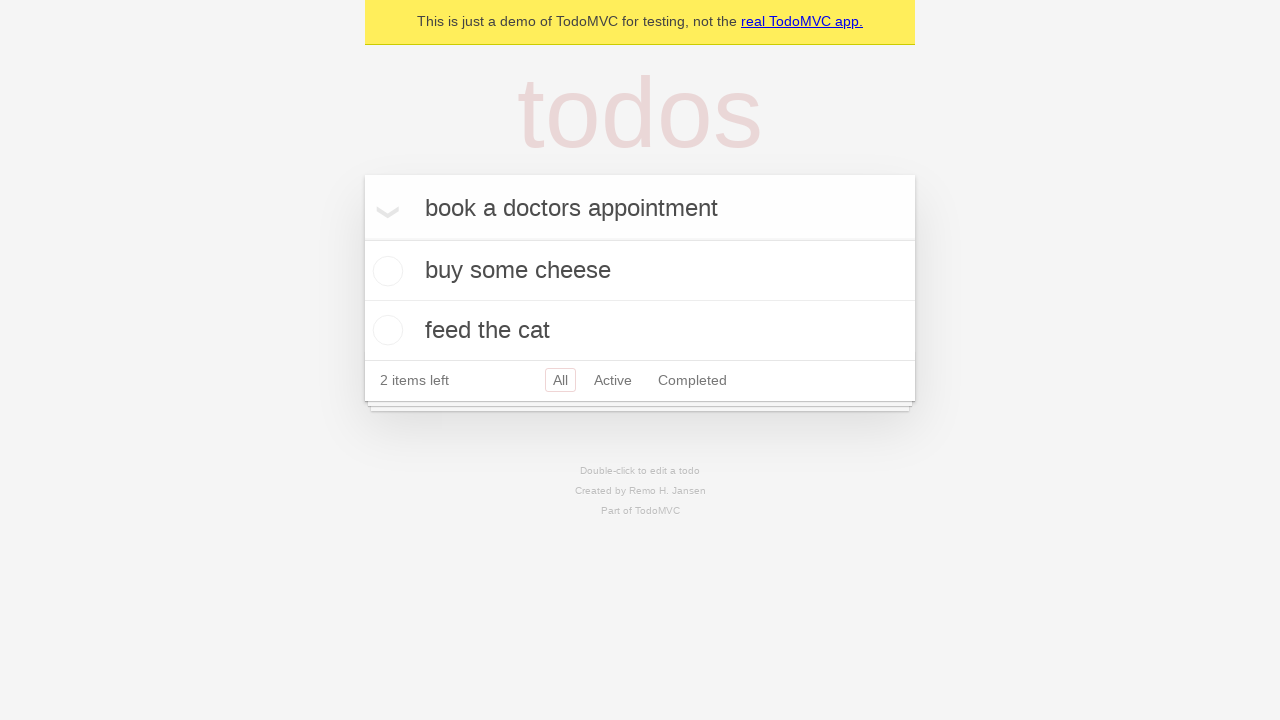

Pressed Enter to add todo 'book a doctors appointment' on internal:attr=[placeholder="What needs to be done?"i]
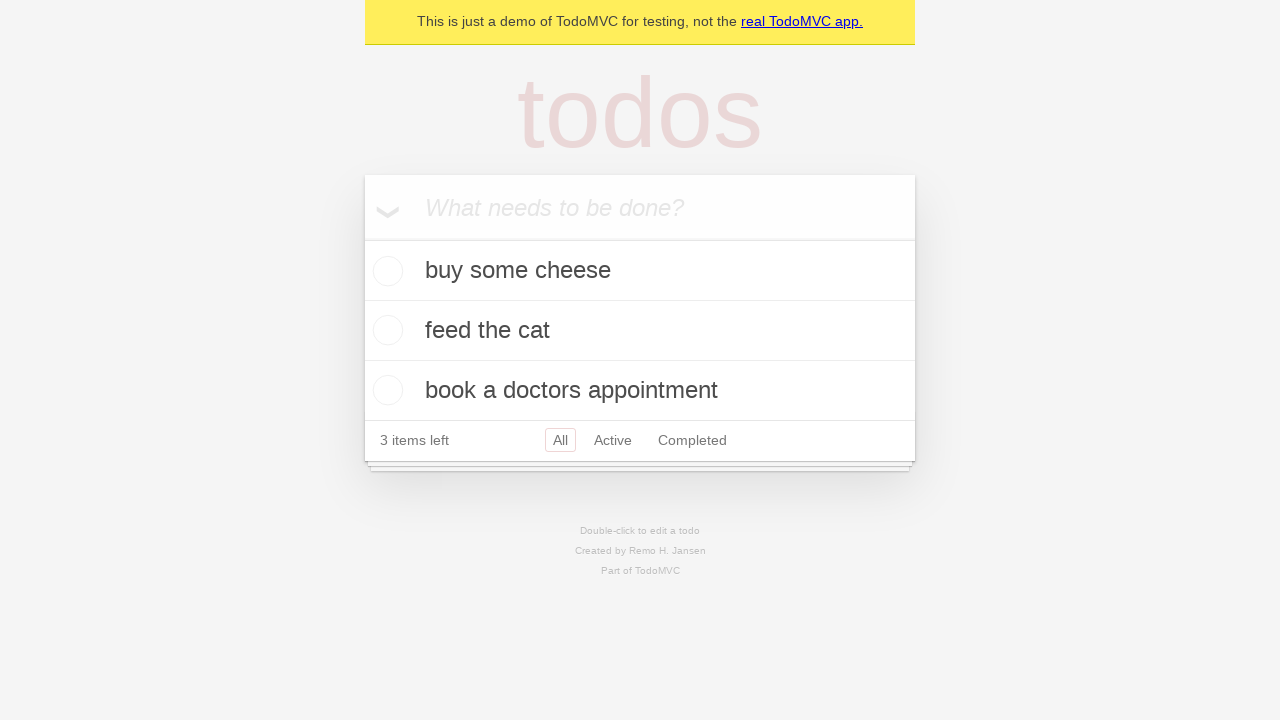

All 3 todo items loaded
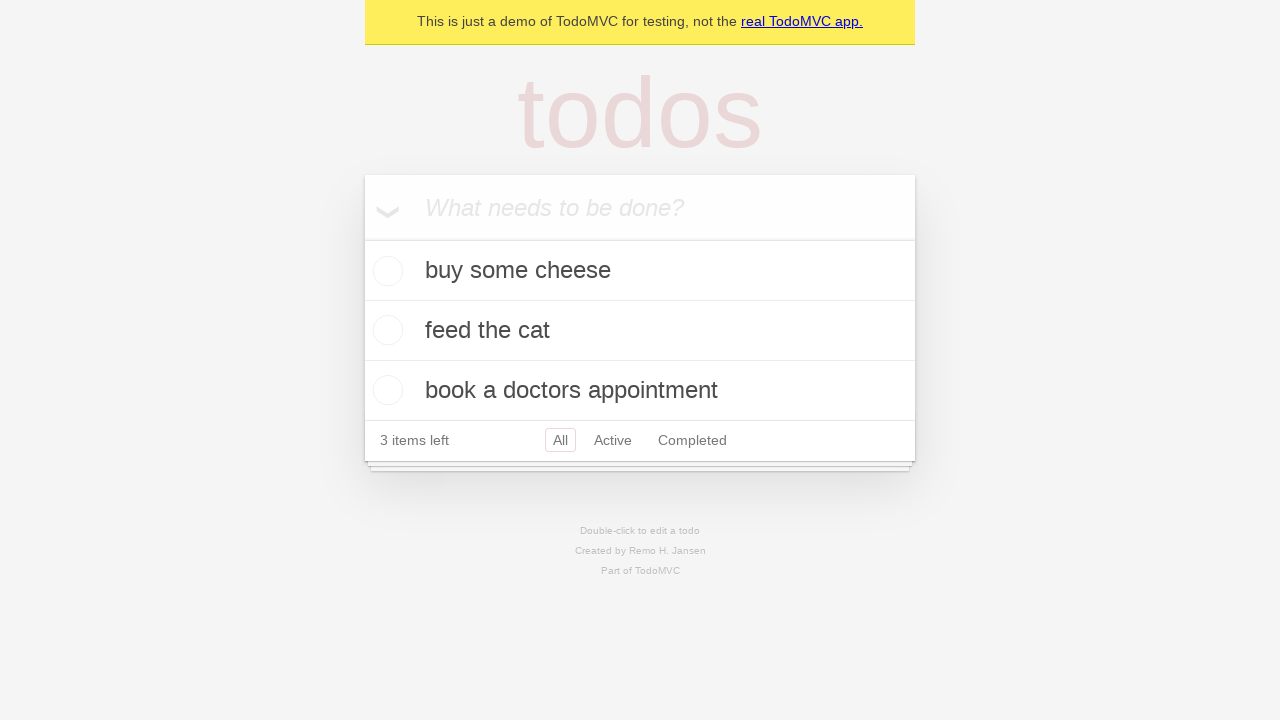

Checked the first todo item as completed at (385, 271) on .todo-list li .toggle >> nth=0
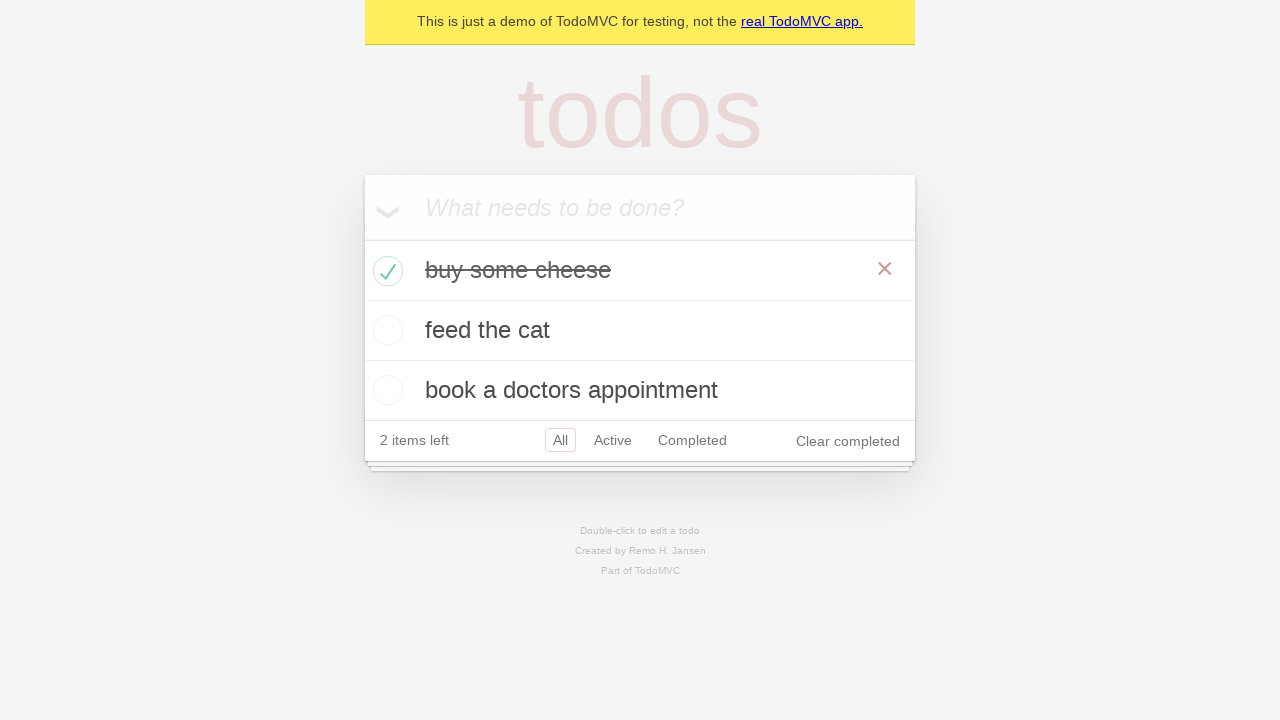

Clicked 'Clear completed' button at (848, 441) on internal:role=button[name="Clear completed"i]
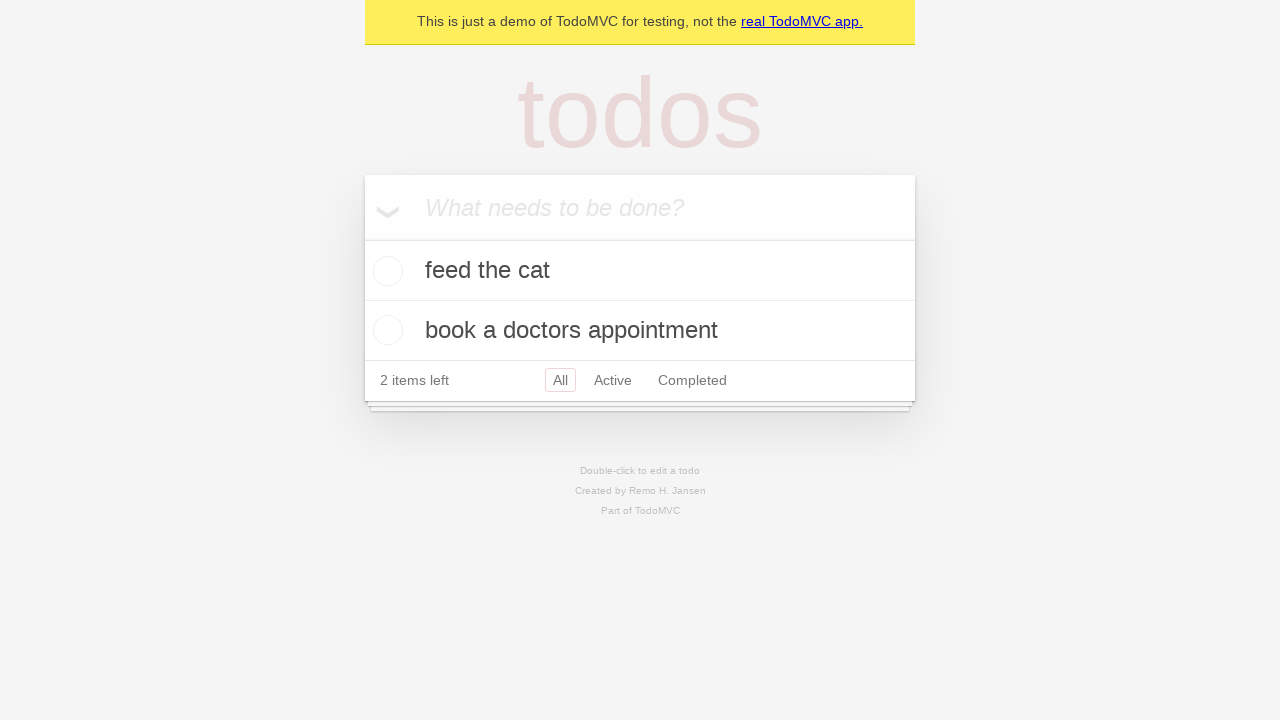

Waited 500ms for 'Clear completed' button to be hidden
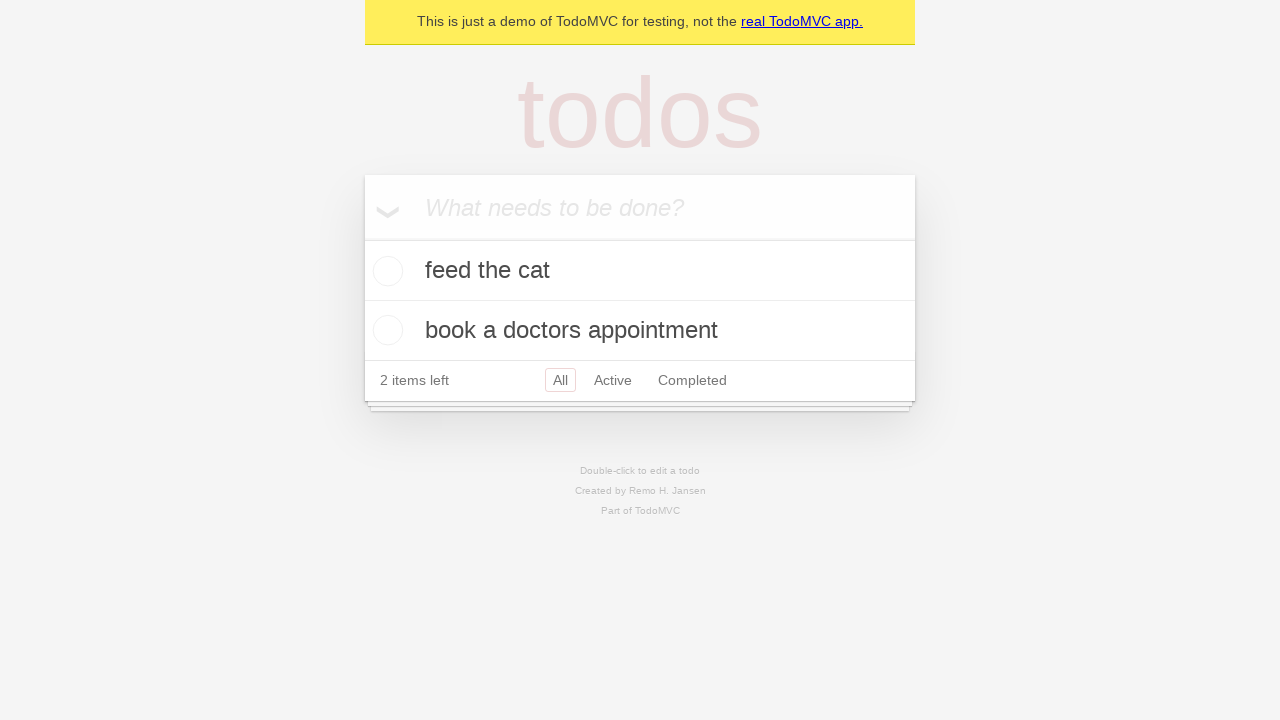

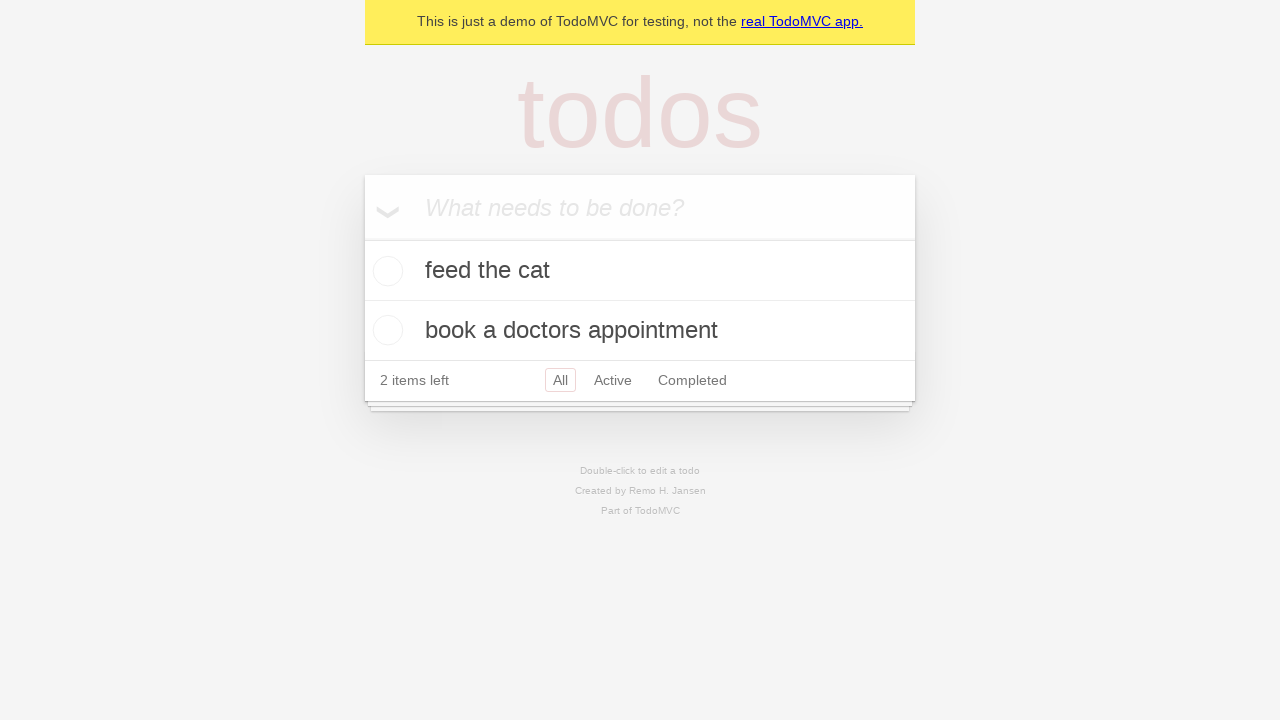